Navigates to a page with a challenging DOM table and verifies the table structure is present

Starting URL: http://the-internet.herokuapp.com/challenging_dom

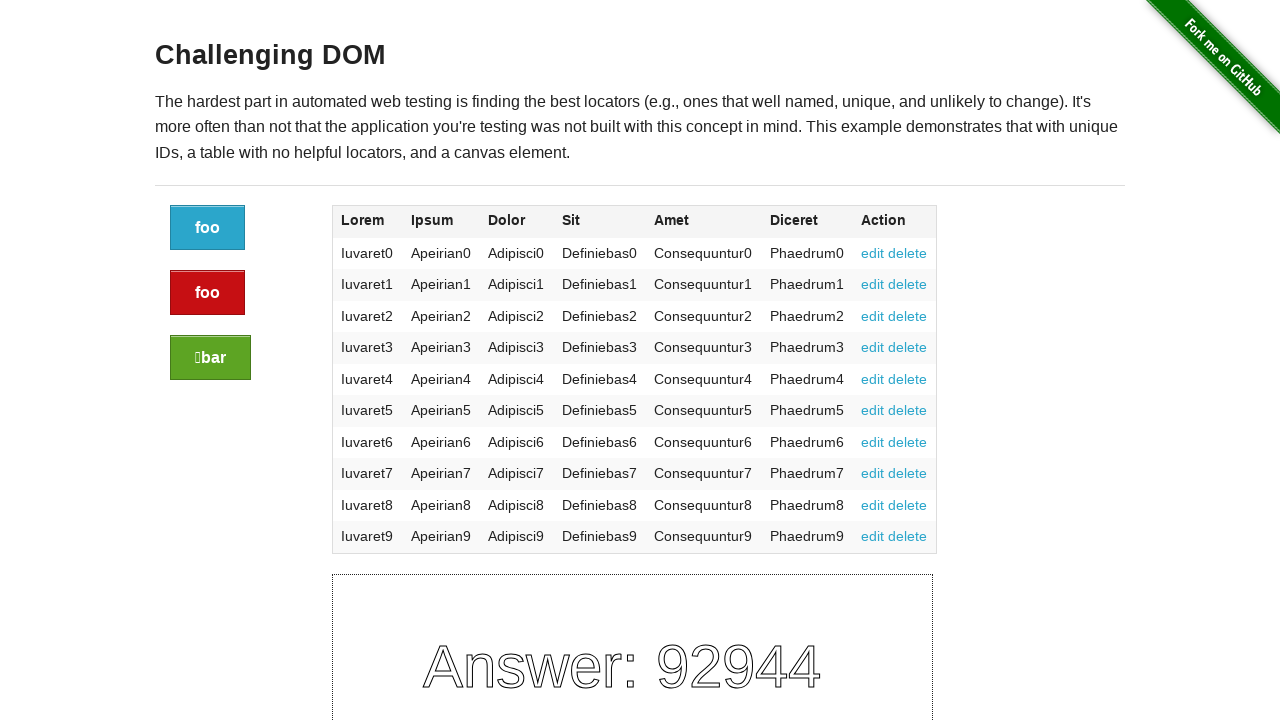

Navigated to challenging DOM page
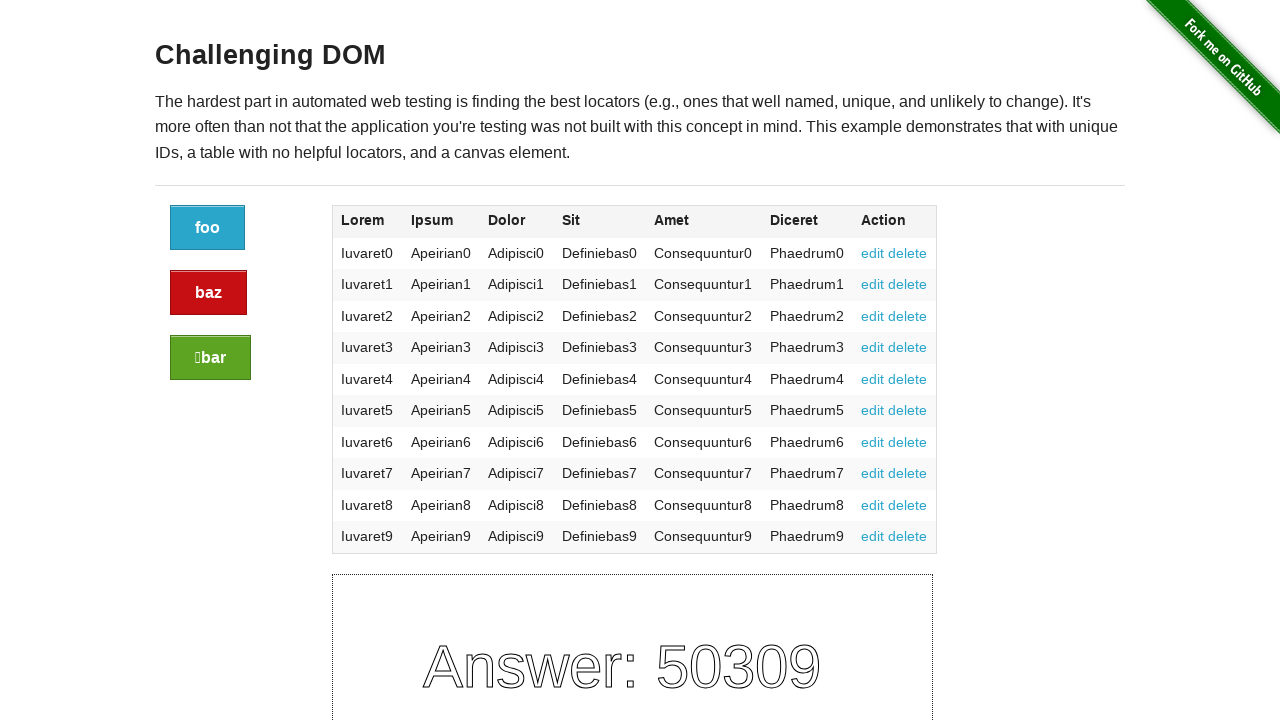

Table element appeared on the page
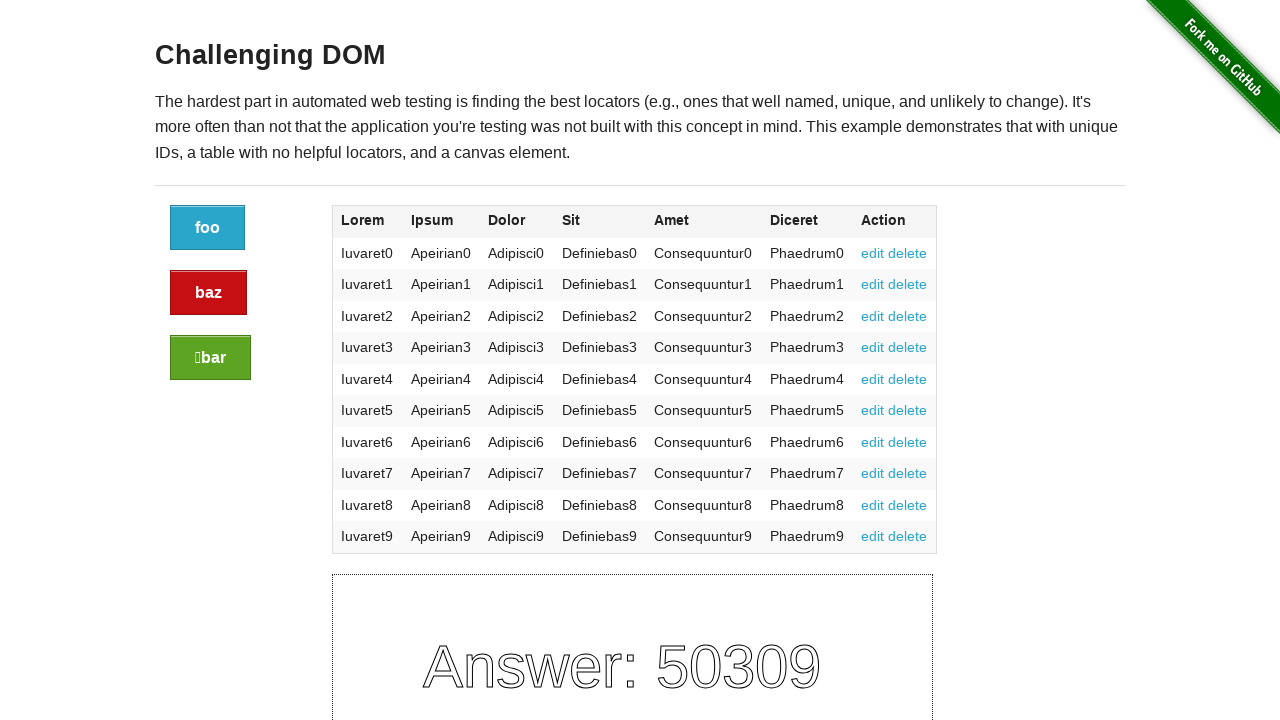

Table rows are present in the DOM
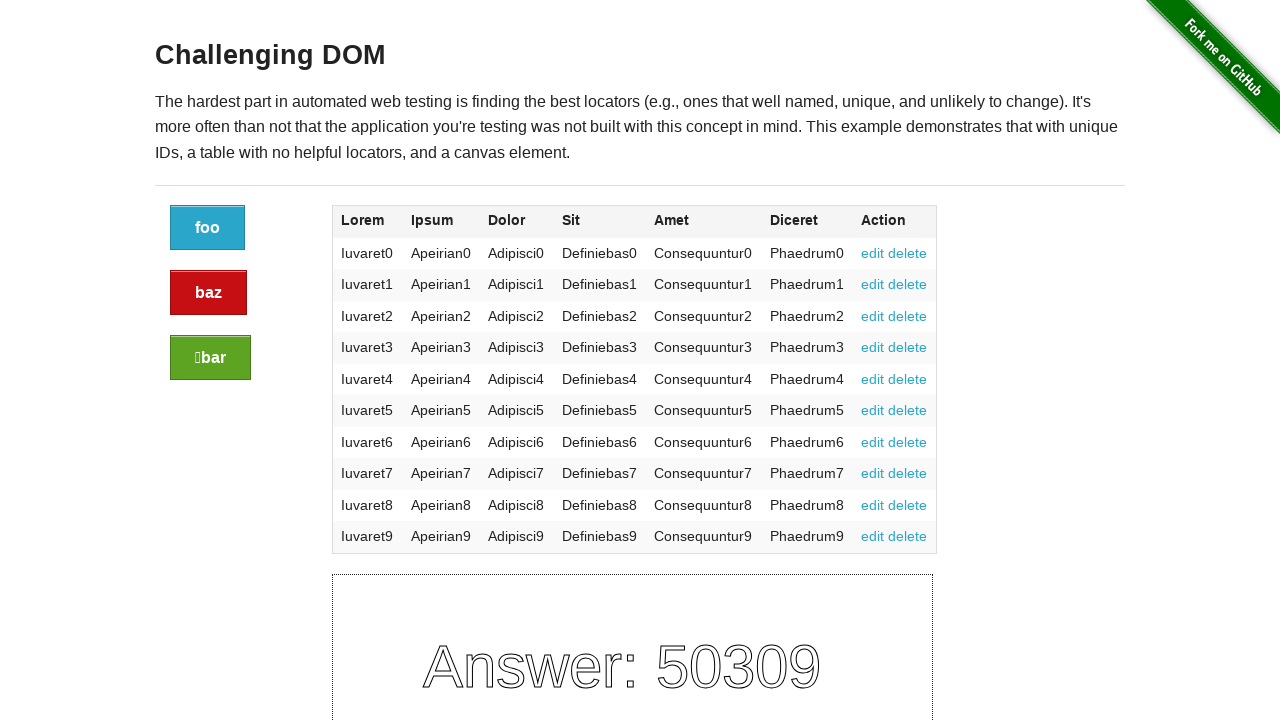

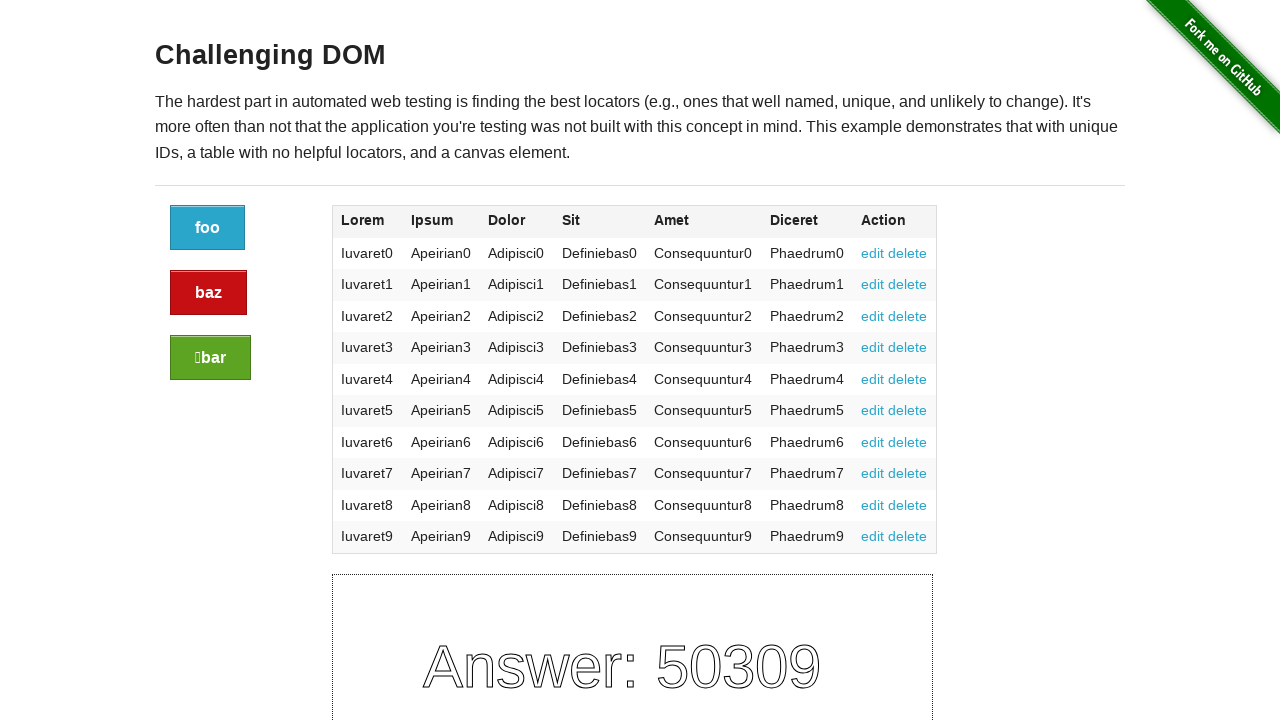